Checks the reviews section and verifies arrow navigation elements are present on desktop viewport

Starting URL: https://polis812.github.io/vacuu/

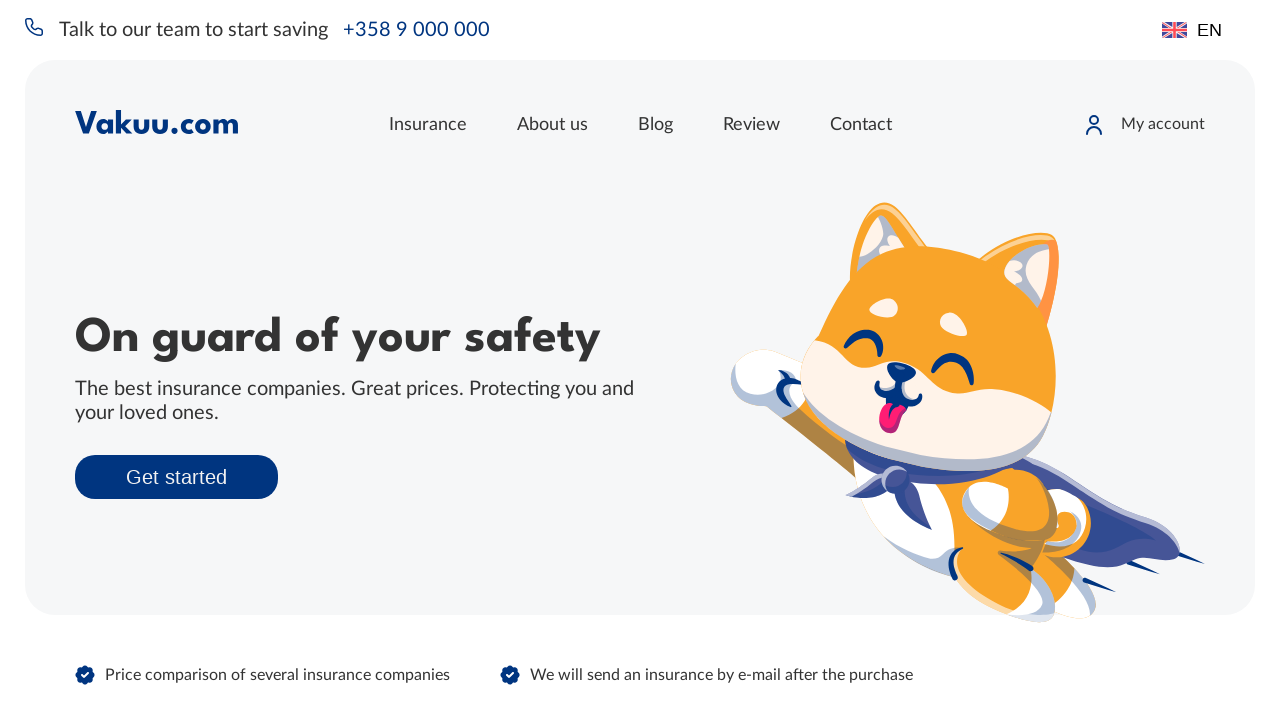

Set desktop viewport to 1280x800
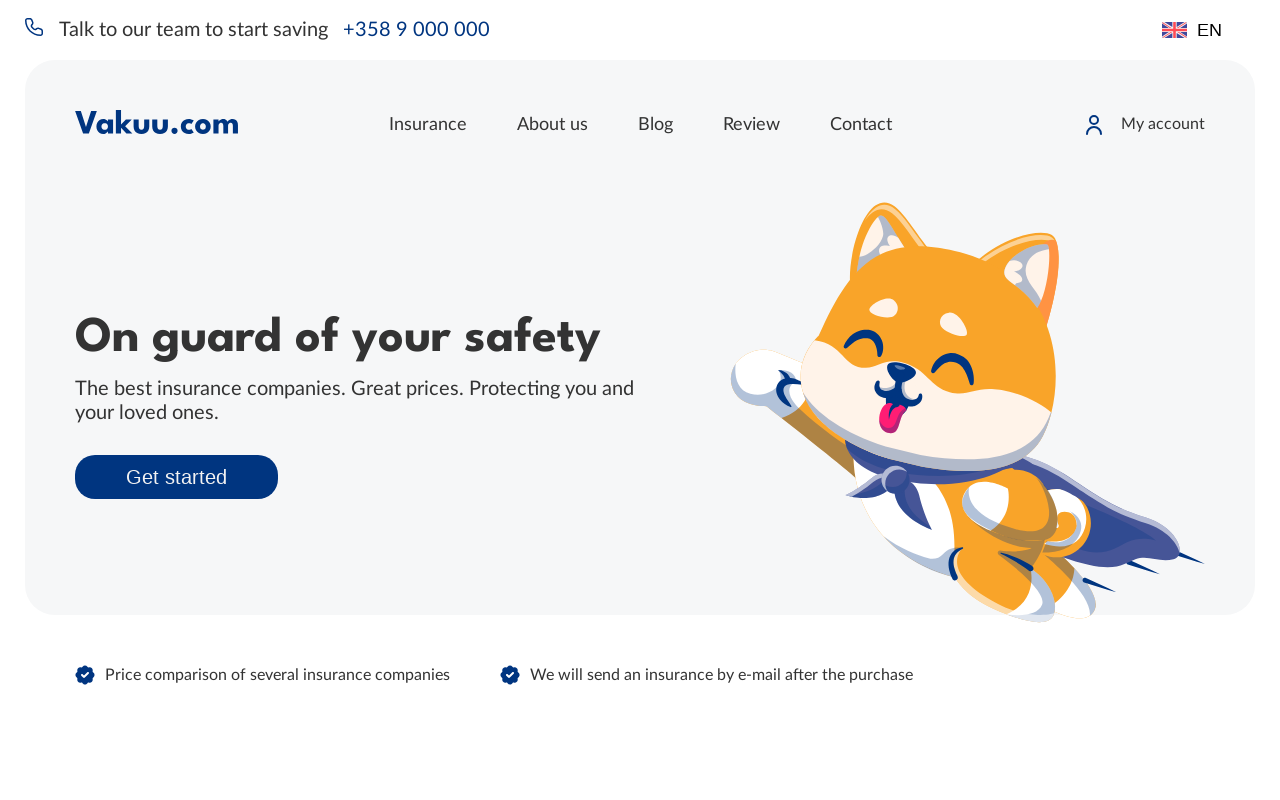

Reviews list loaded and visible
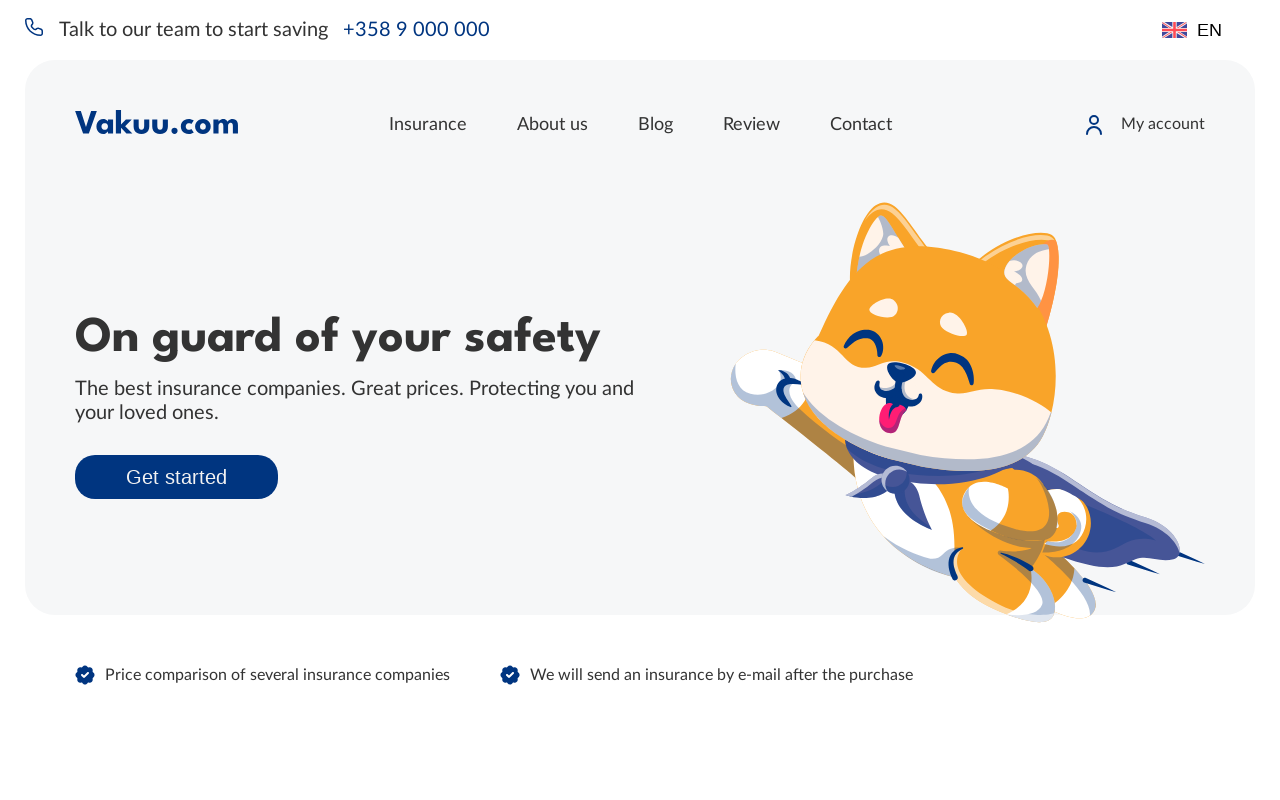

Left arrow navigation element is present
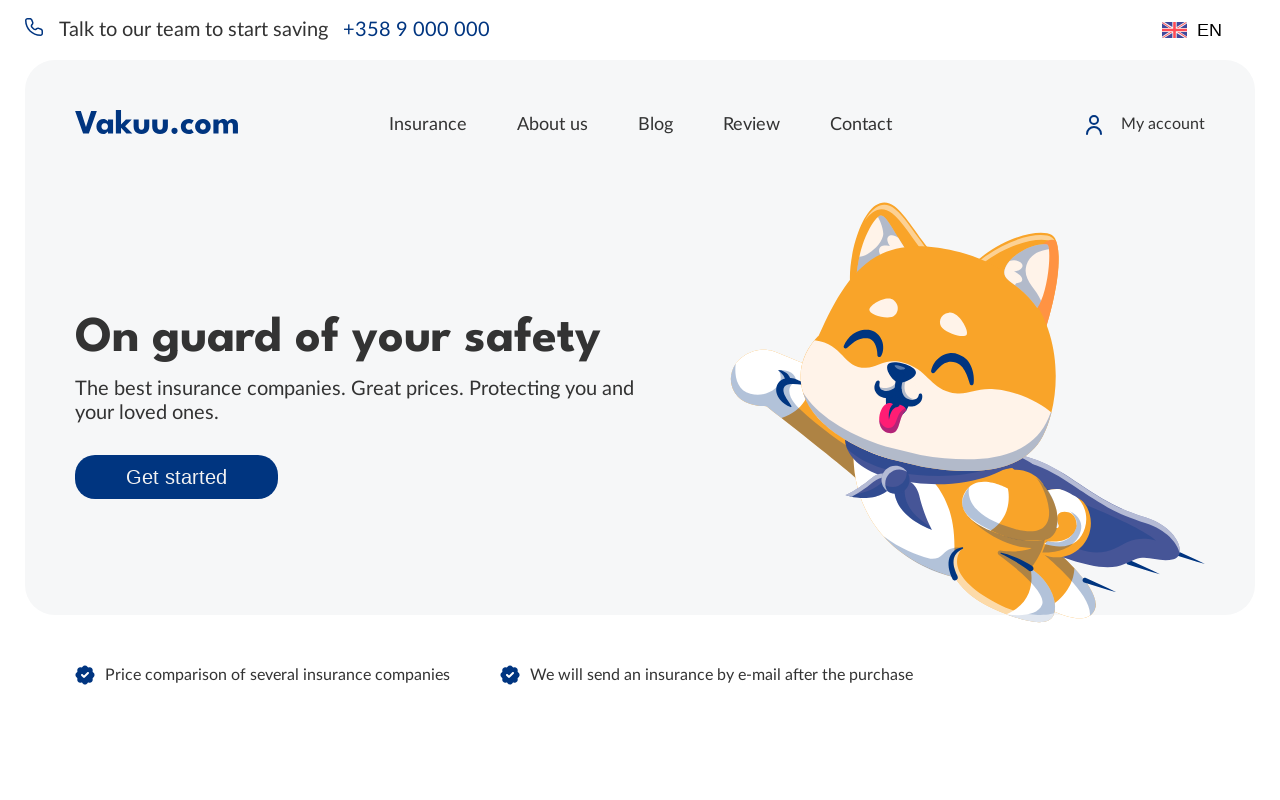

Right arrow navigation element is present
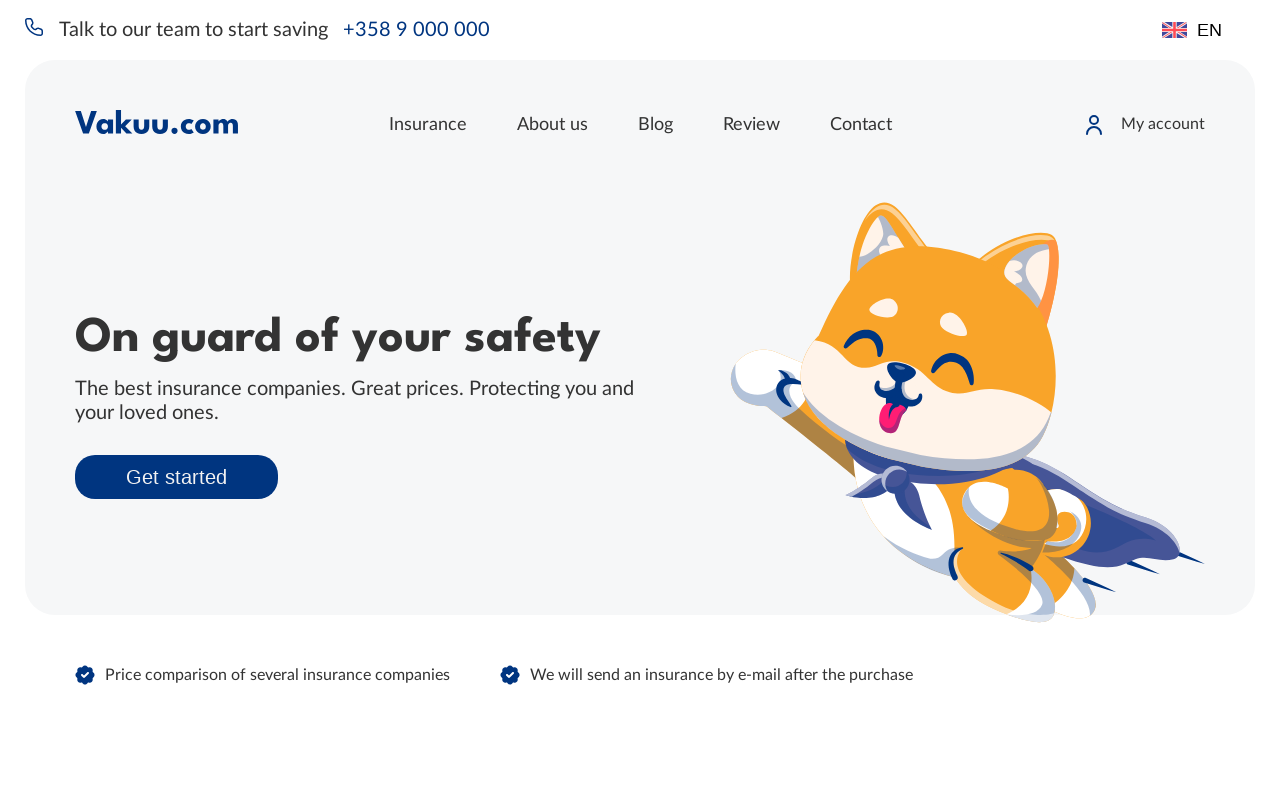

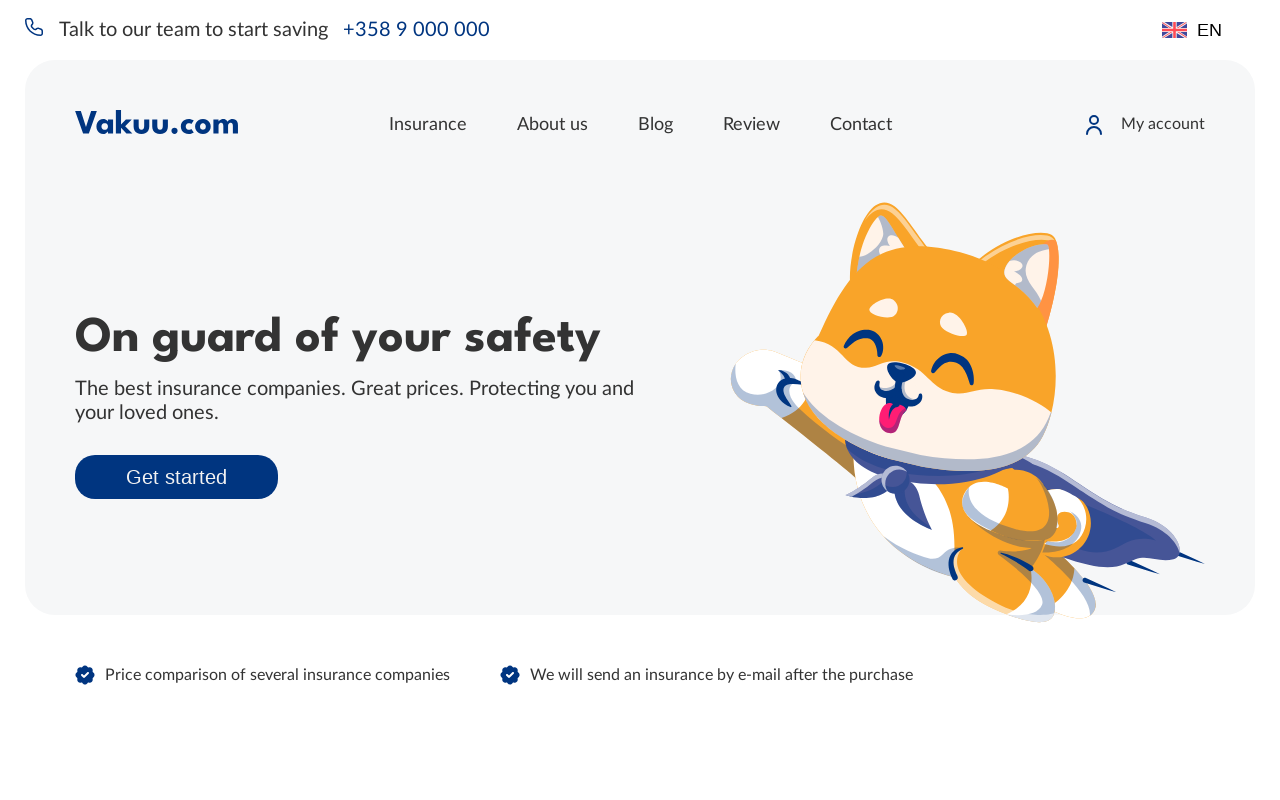